Tests jQuery UI draggable functionality by dragging an element to a new position using drag and drop

Starting URL: https://jqueryui.com/draggable/

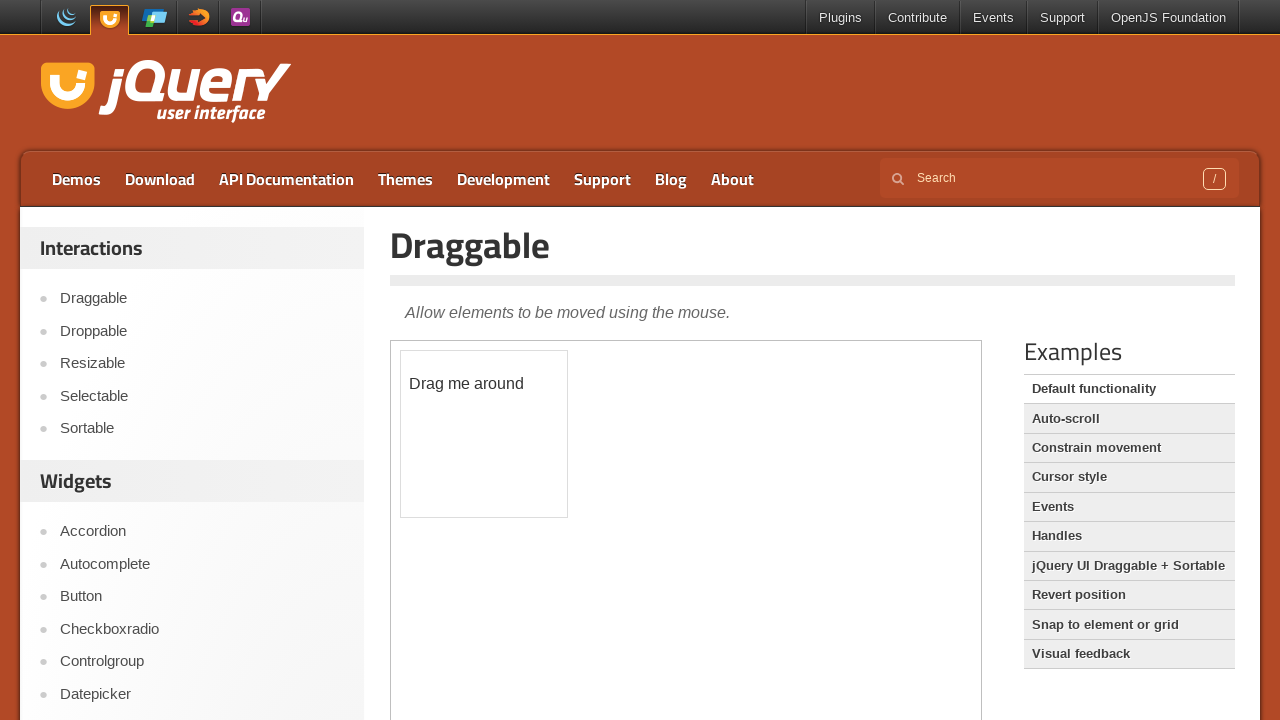

Located the demo iframe containing draggable element
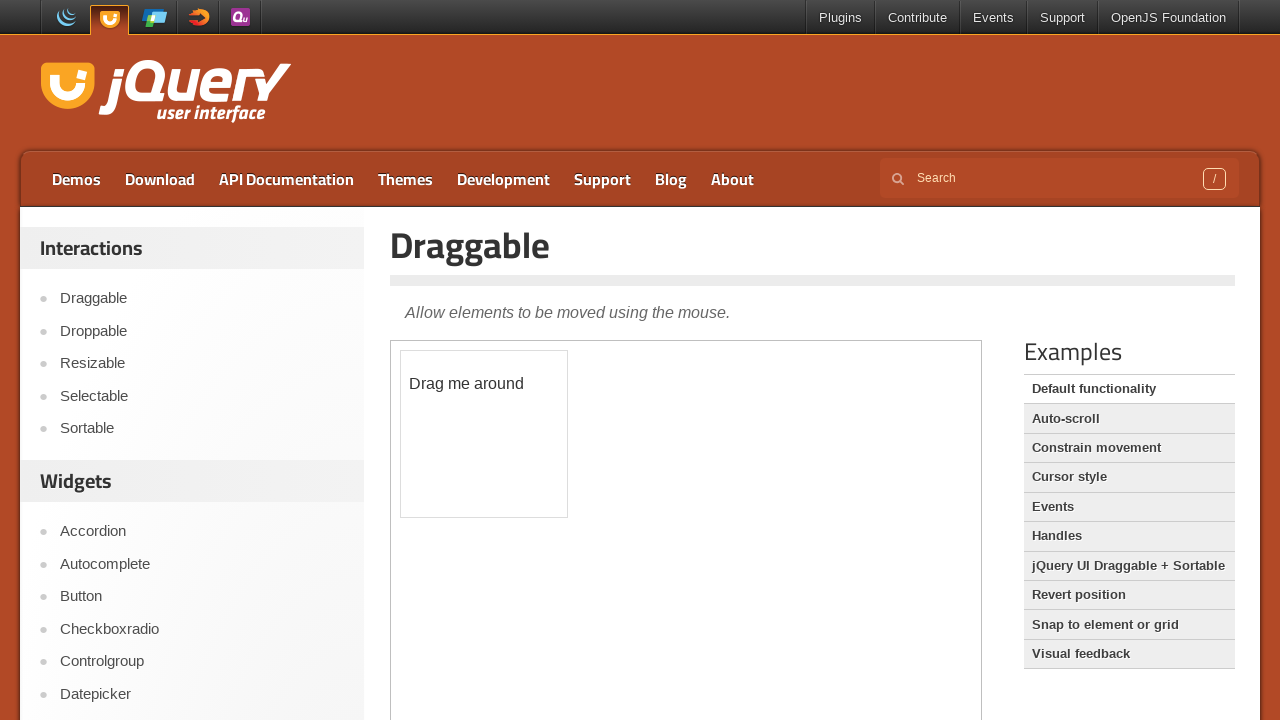

Located the draggable element with id 'draggable'
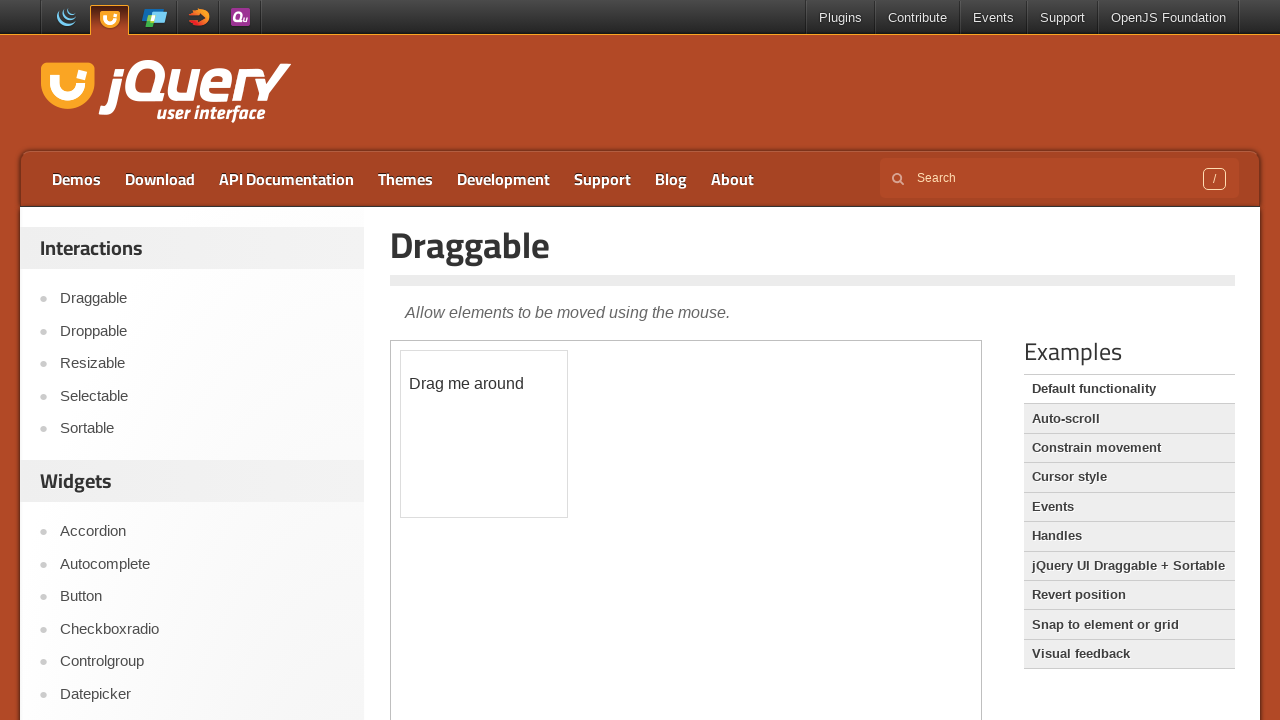

Dragged the element to new position (x: 100, y: 30) at (501, 381)
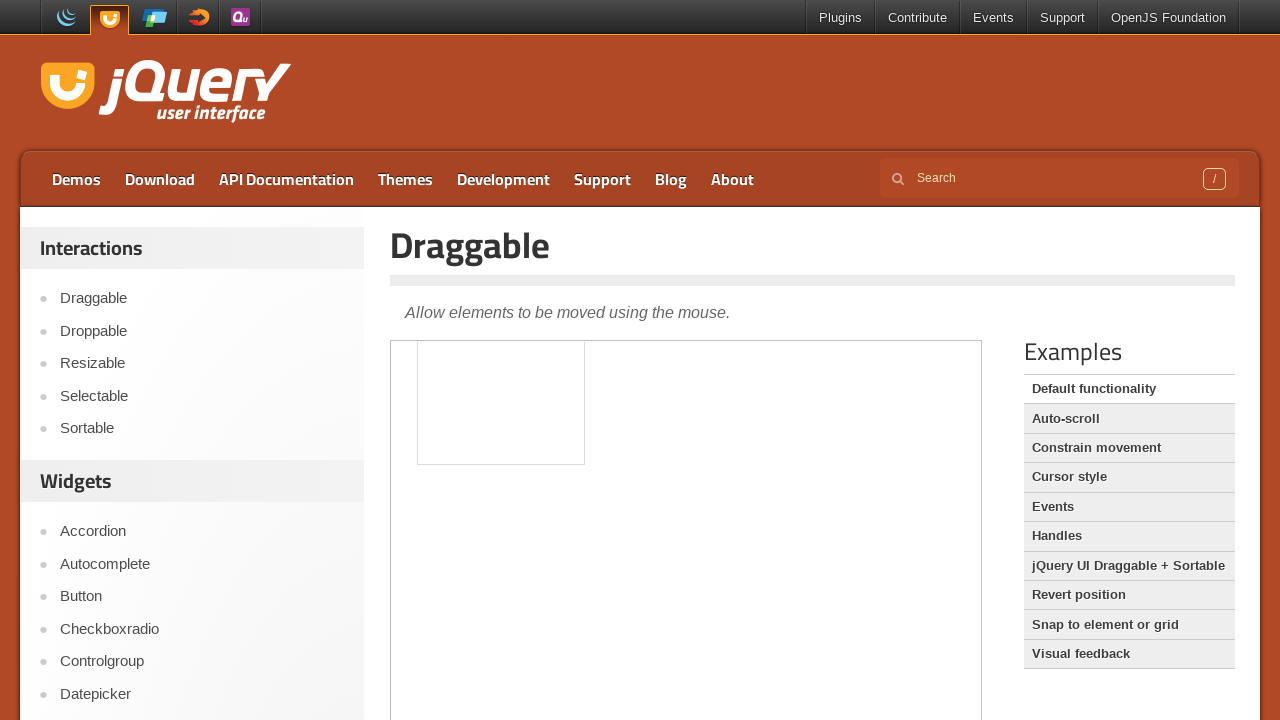

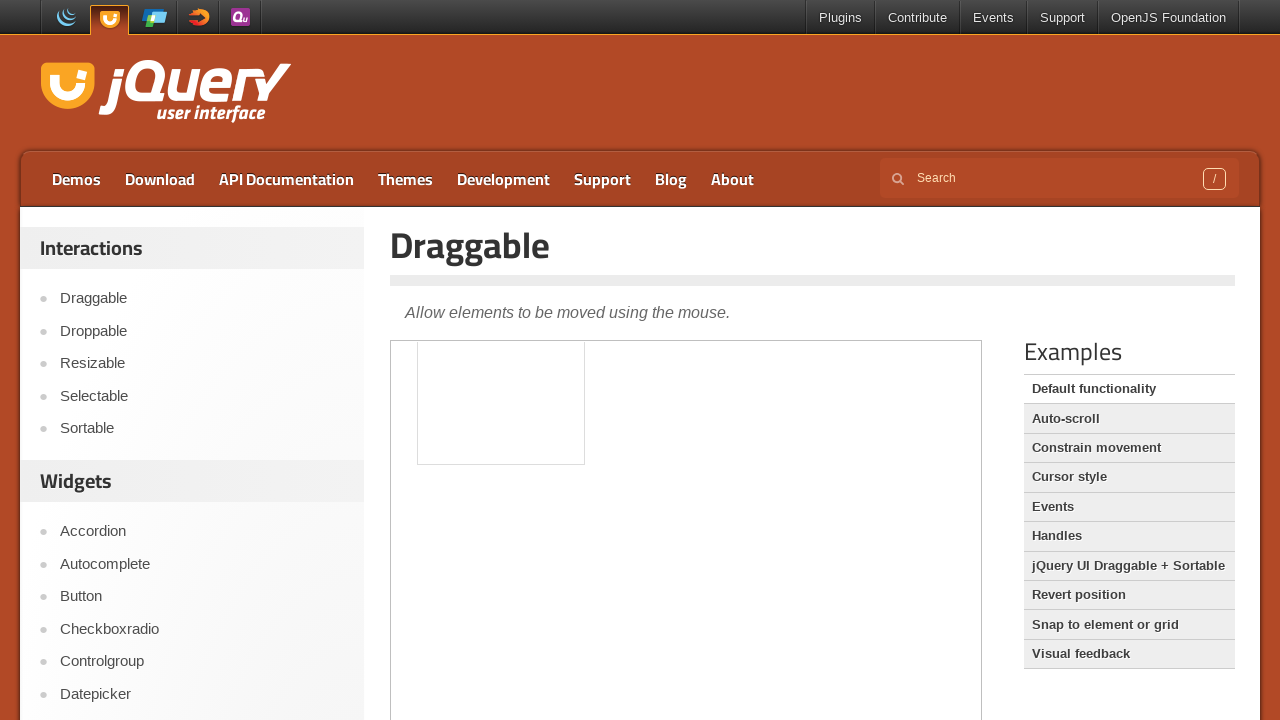